Tests drag and drop functionality by dragging a football element to two different drop zones and verifying the drops were successful

Starting URL: https://training-support.net/webelements/drag-drop

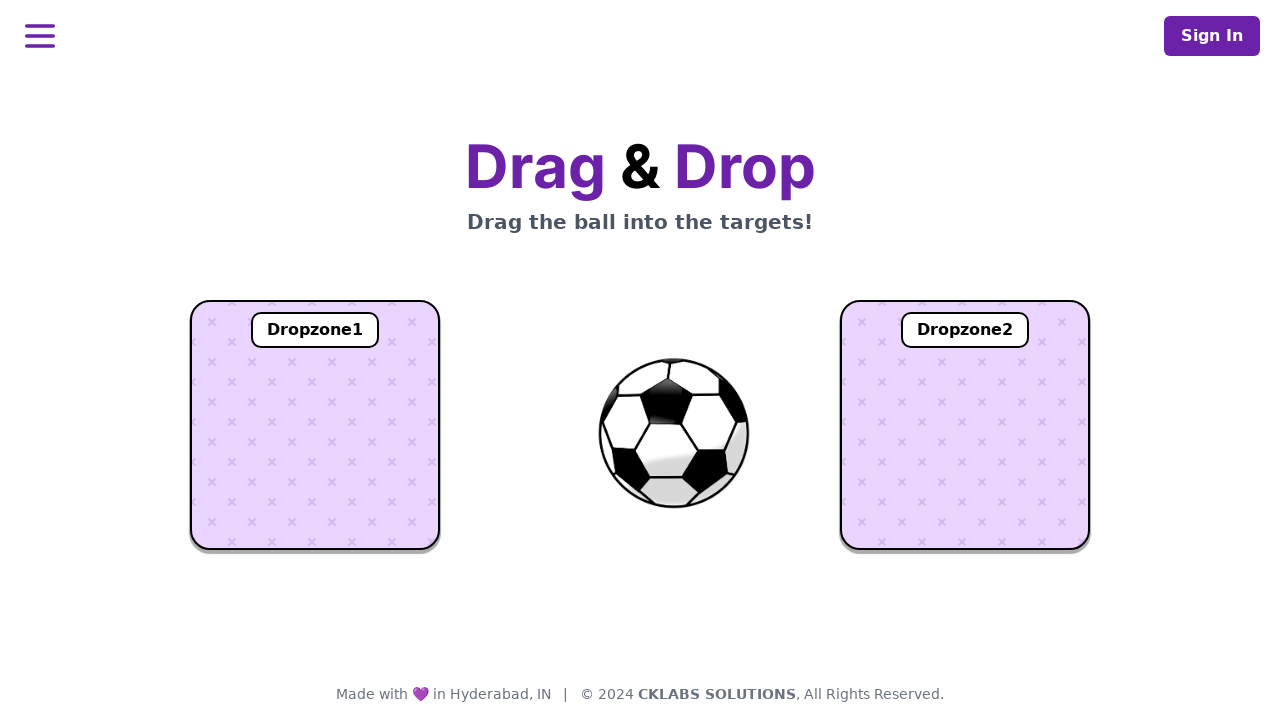

Navigated to drag and drop training page
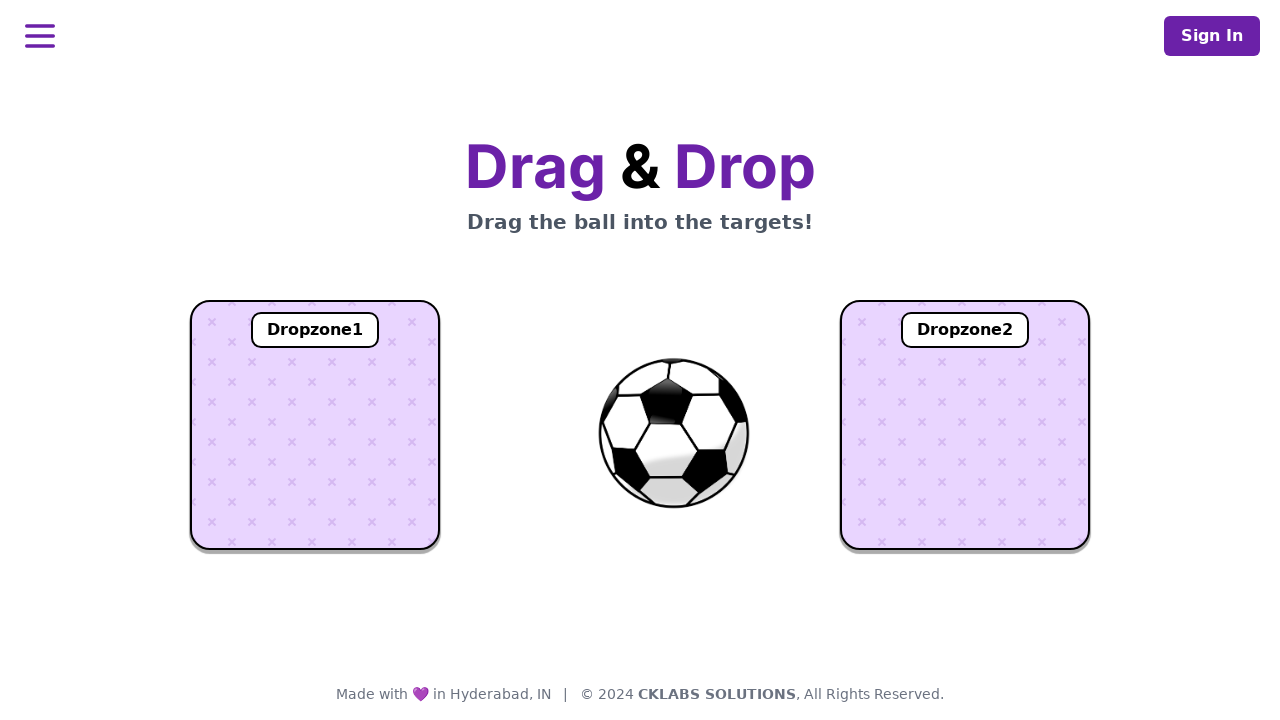

Located football element
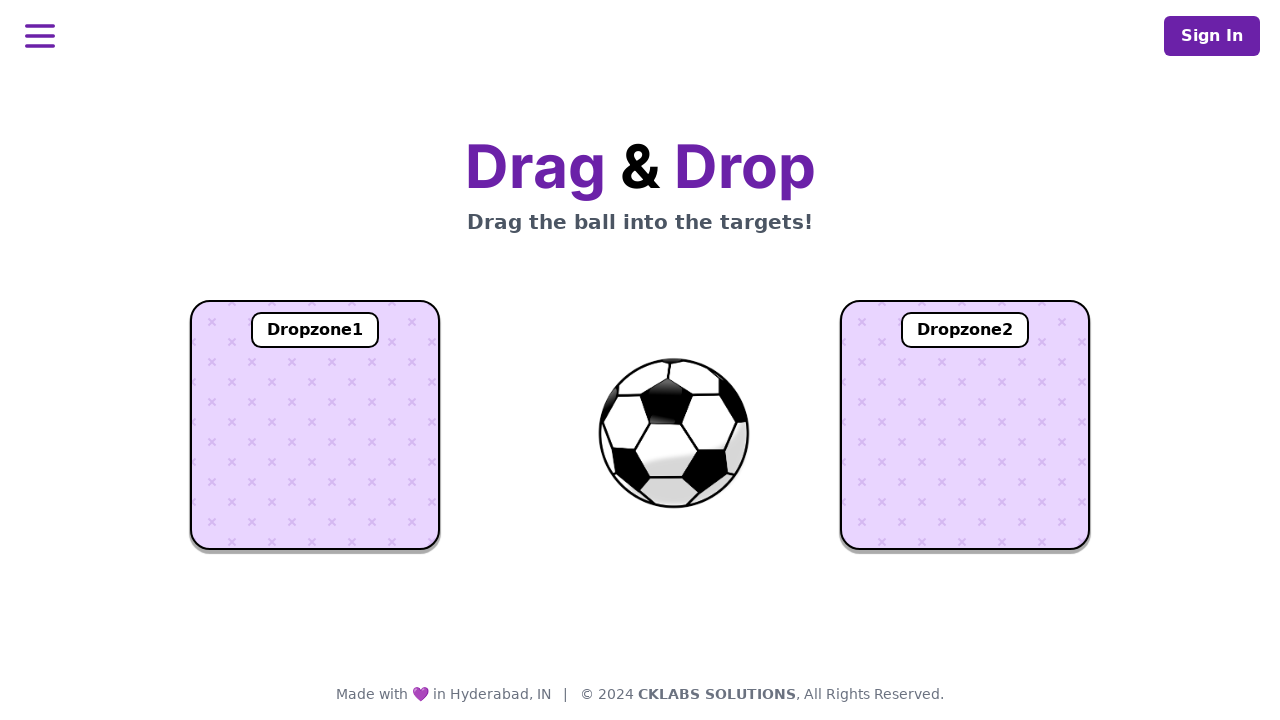

Located first dropzone
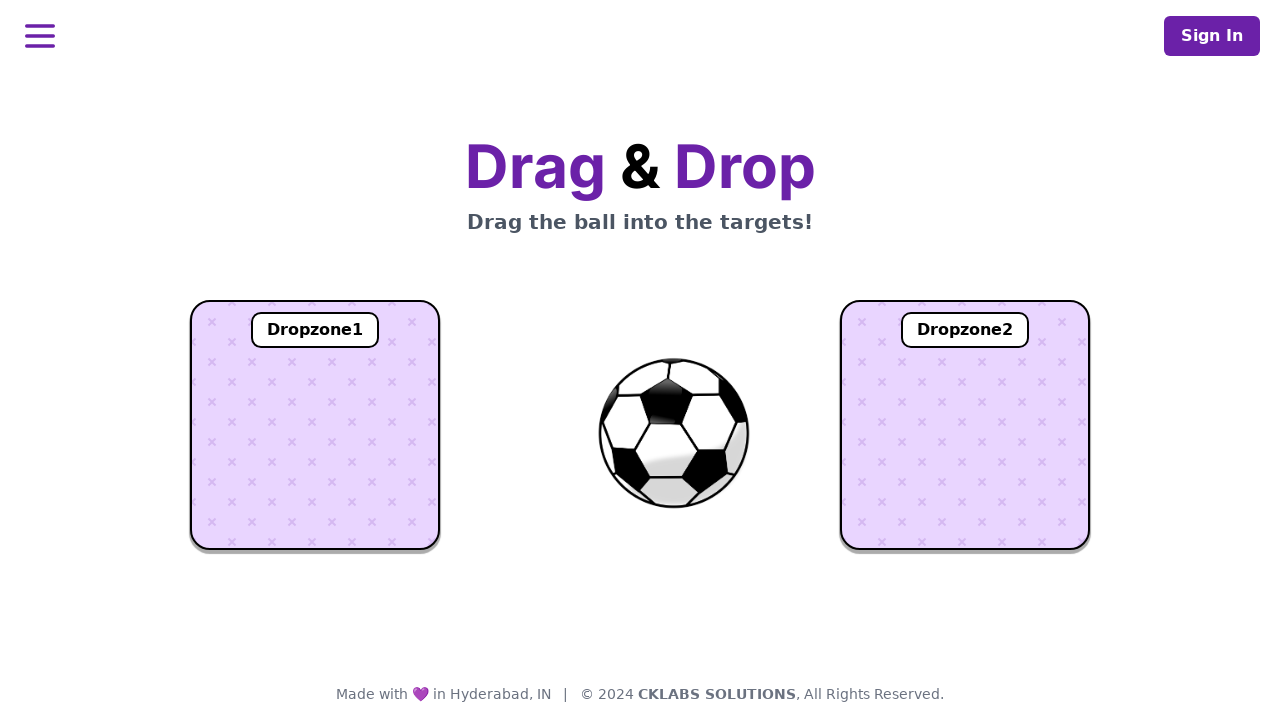

Located second dropzone
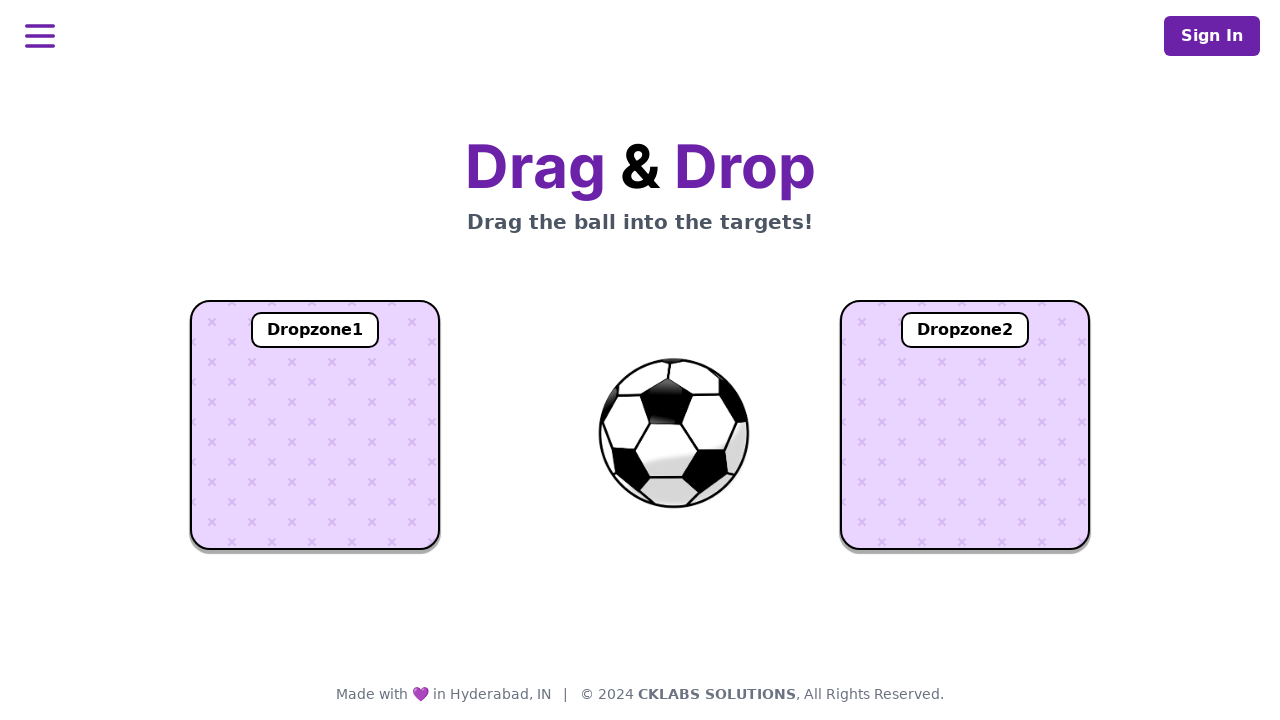

Dragged football to first dropzone at (315, 425)
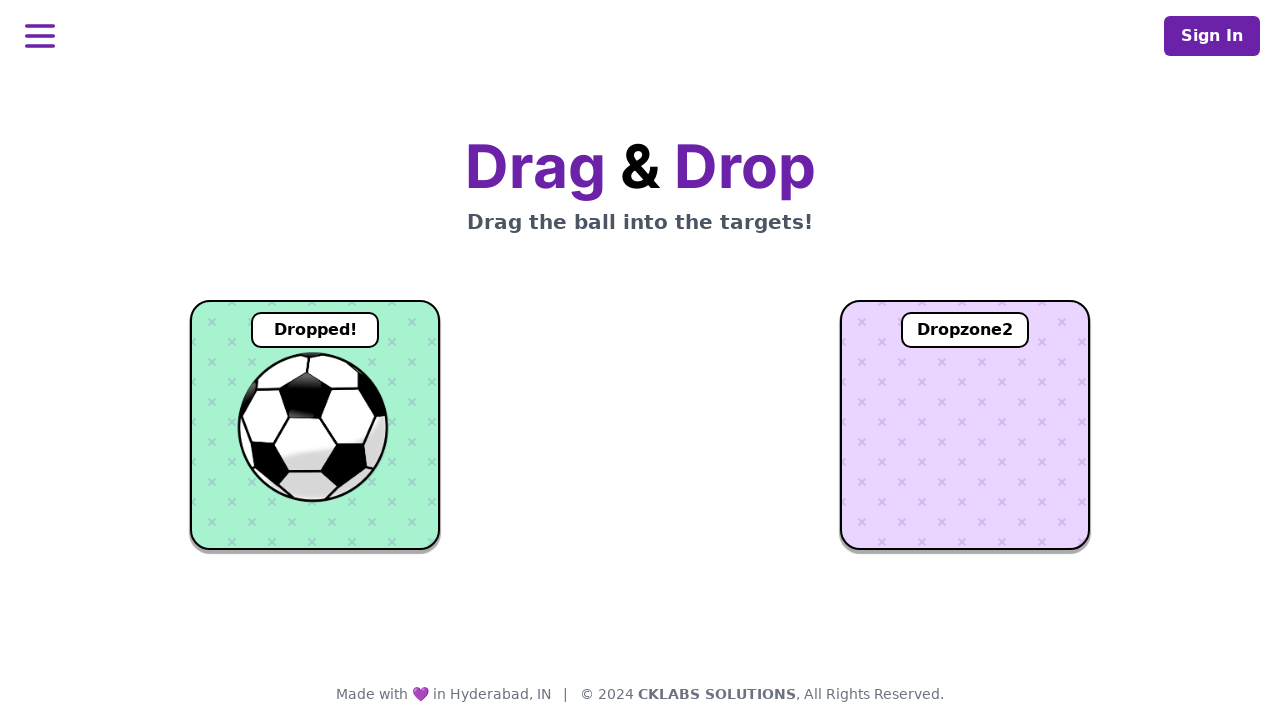

Verified football was successfully dropped in first dropzone
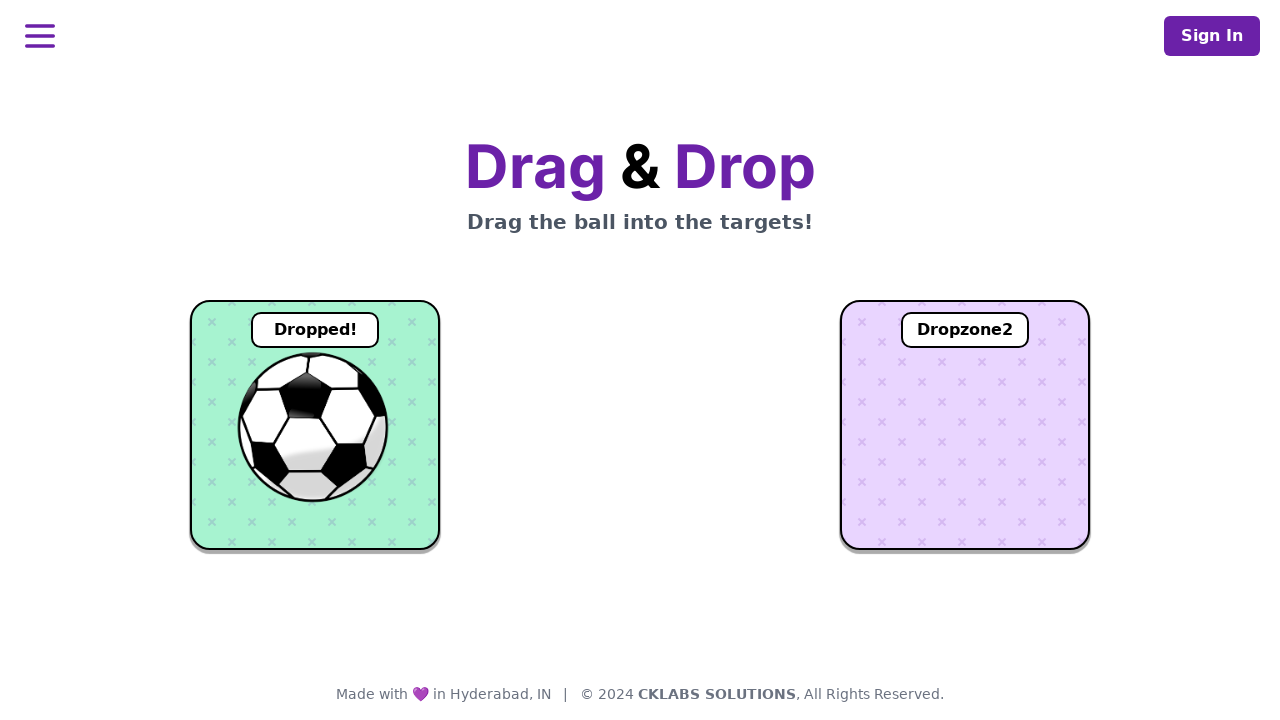

Dragged football to second dropzone at (965, 425)
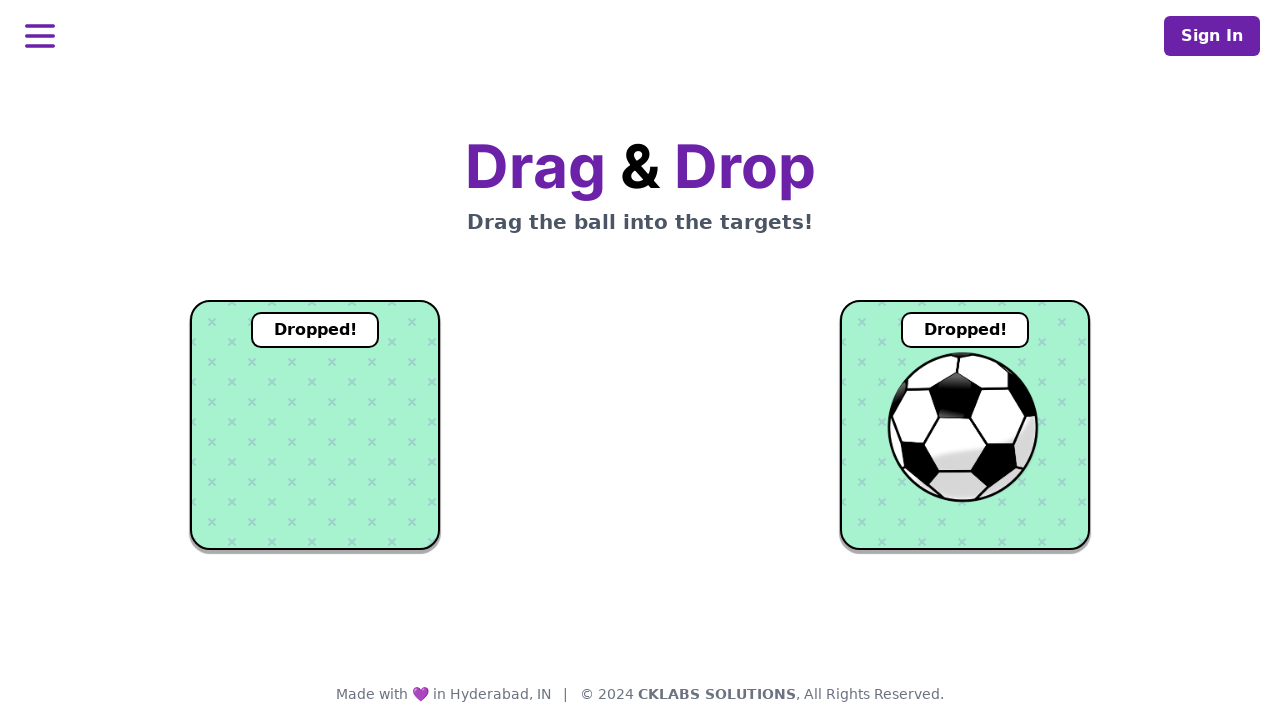

Verified football was successfully dropped in second dropzone
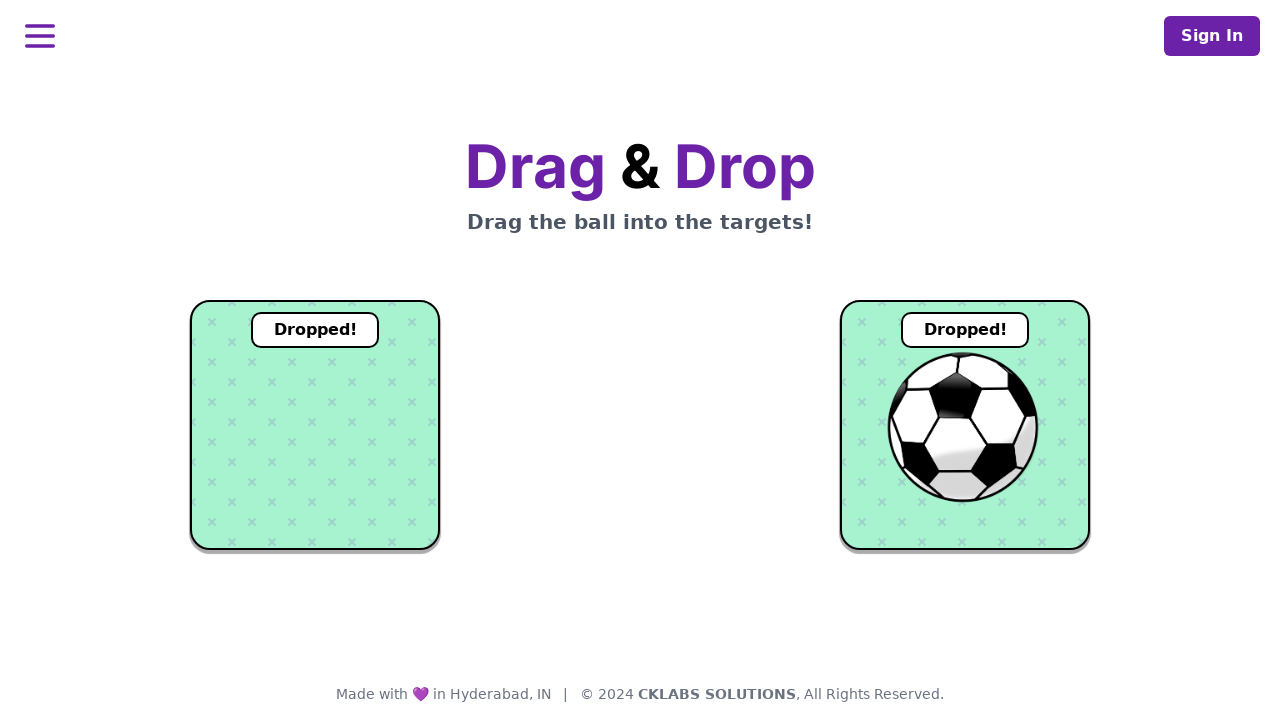

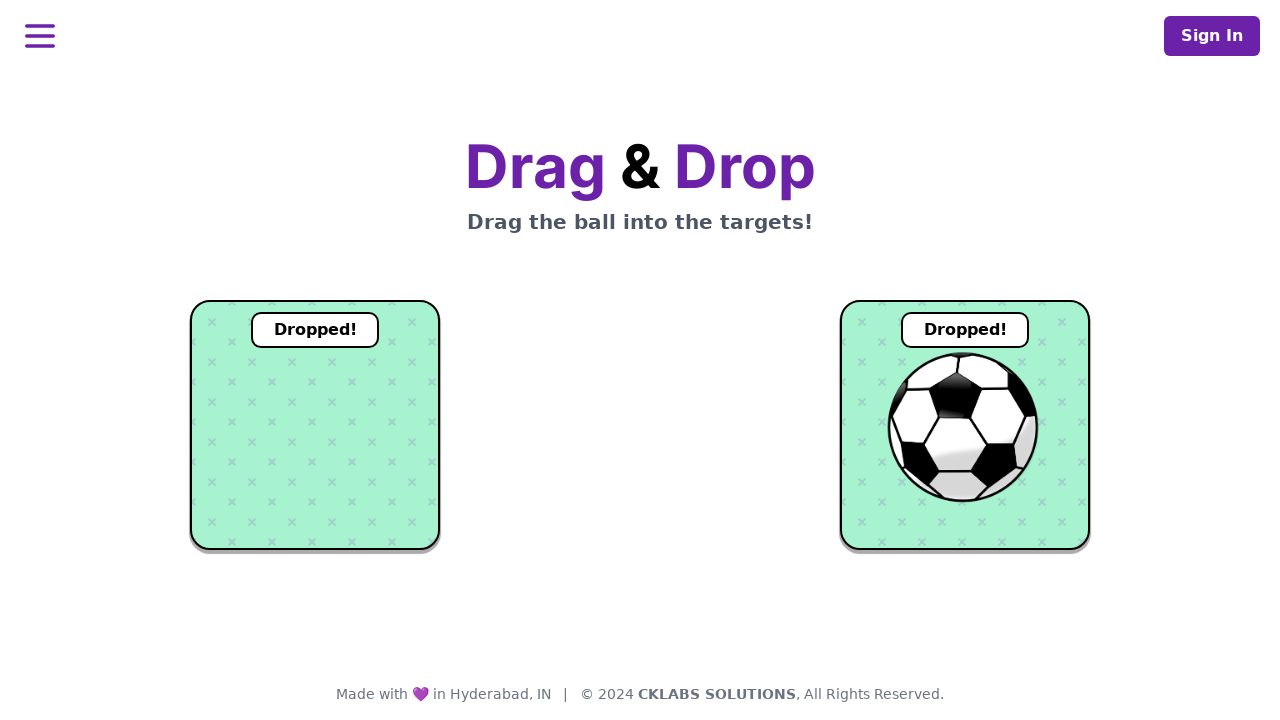